Fills out a delivery form with personal information, address details, and email, then submits the form

Starting URL: https://xiongemi.github.io/angular-form-ngxs/delivery

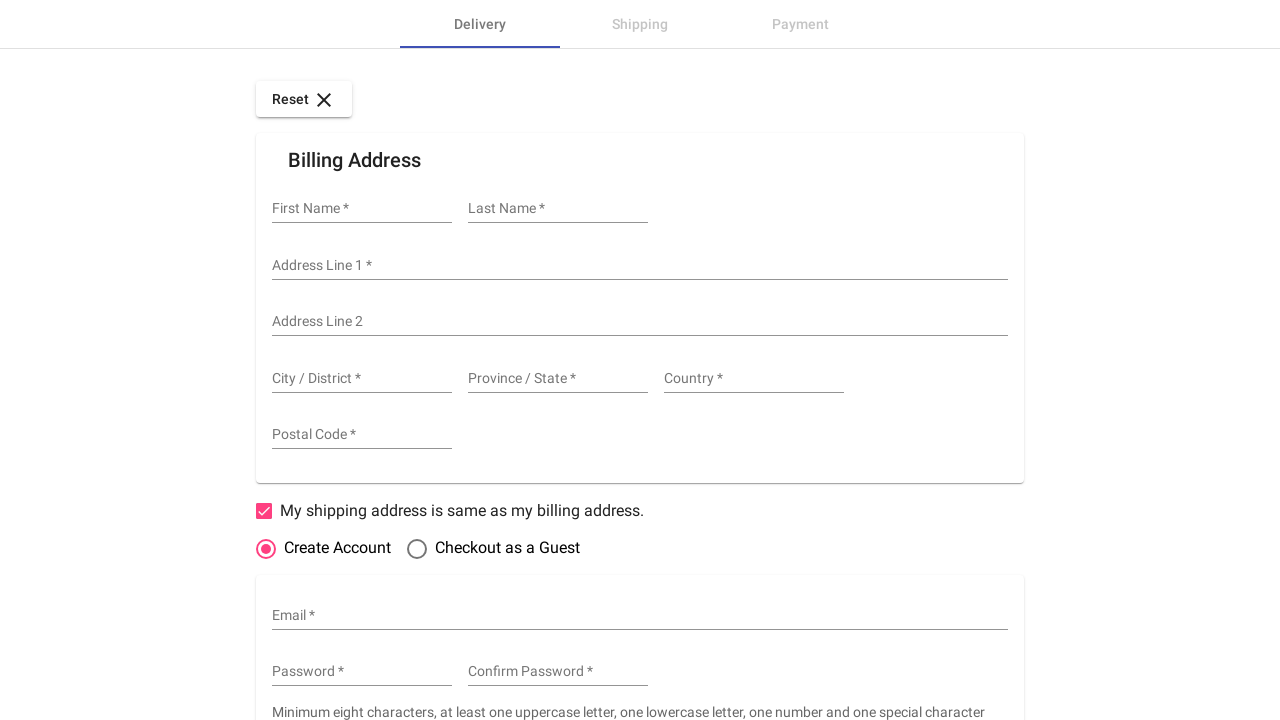

Navigated to delivery form page
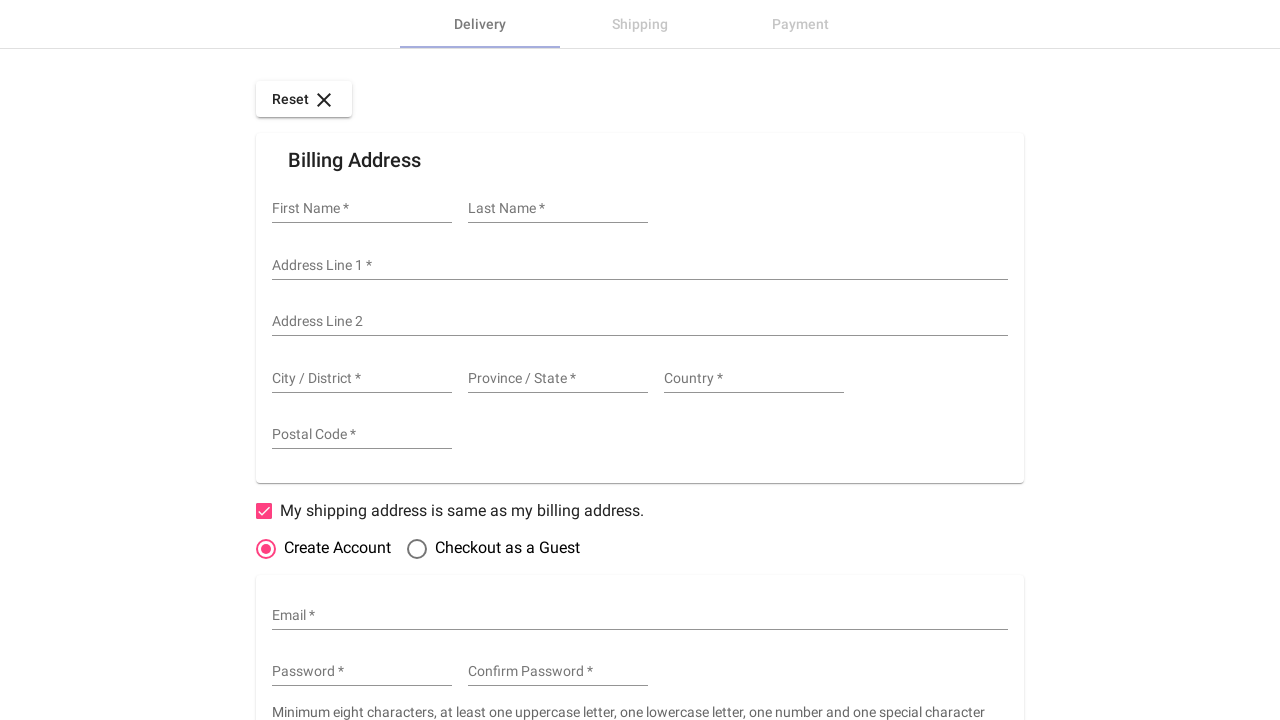

Filled first name with 'John' on input[formcontrolname='firstName']
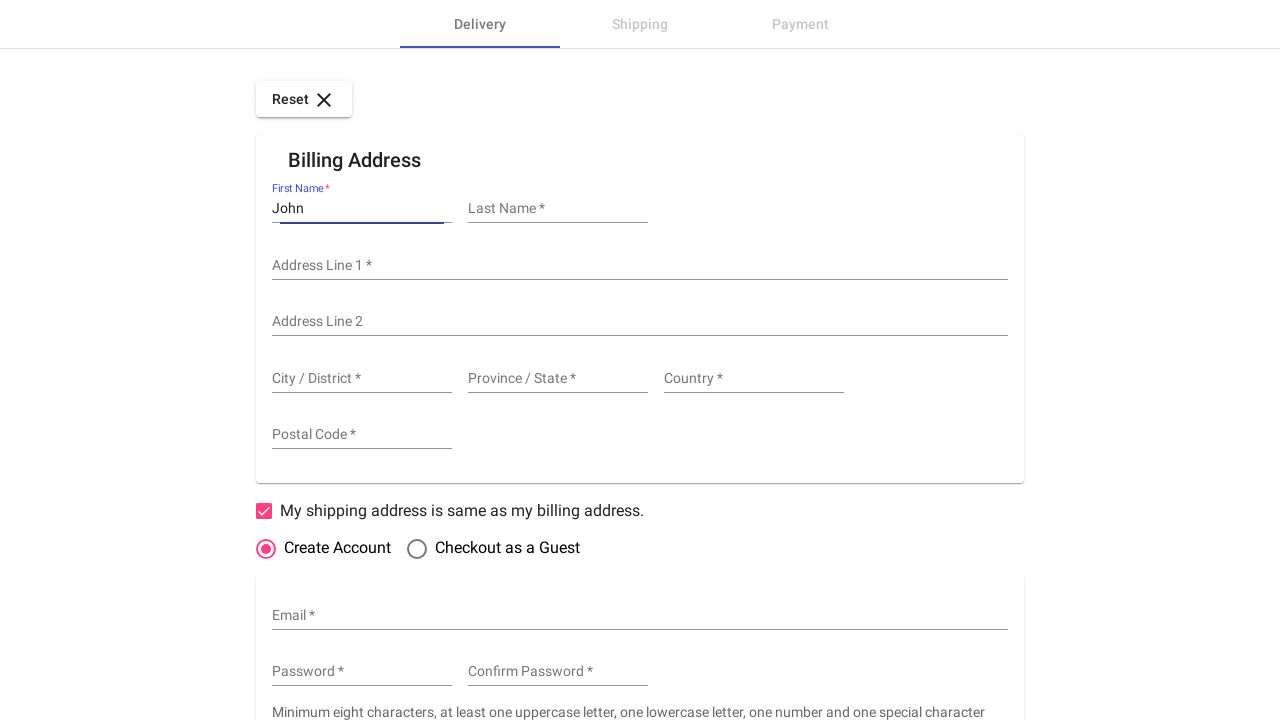

Filled last name with 'Smith' on input[formcontrolname='lastName']
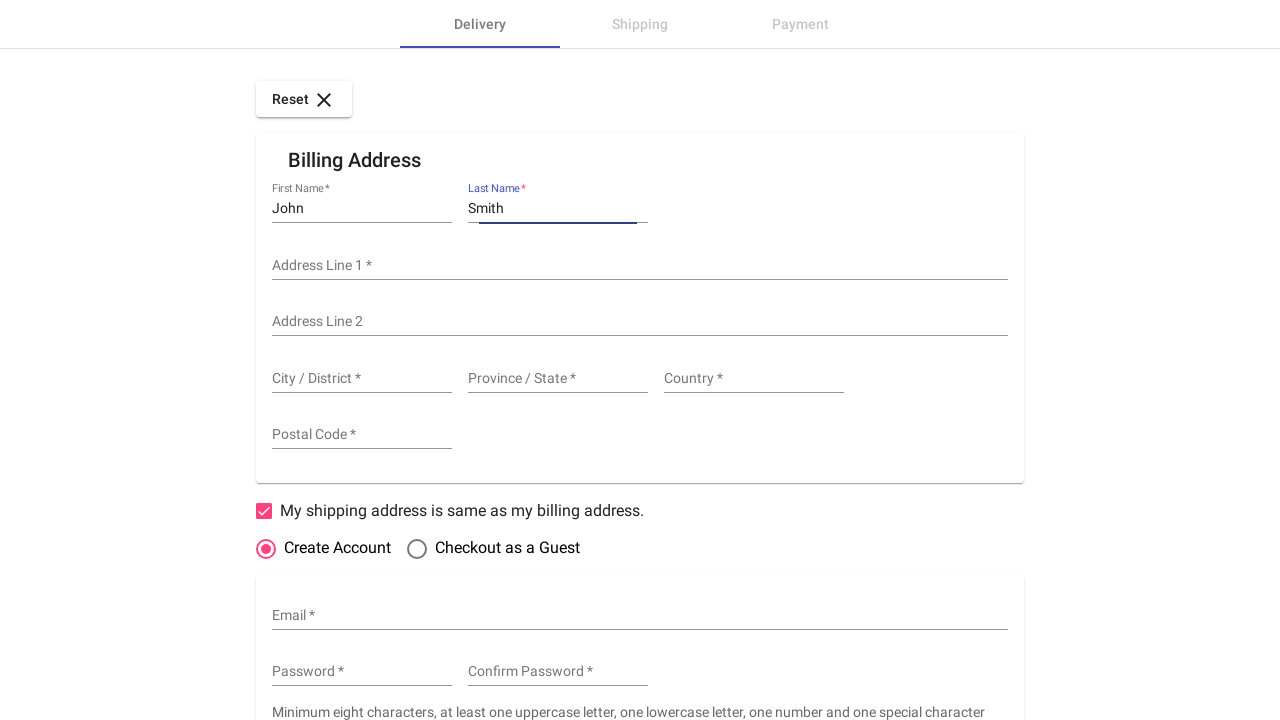

Filled address line 1 with '123 Main Street' on input[formcontrolname='addressLine1']
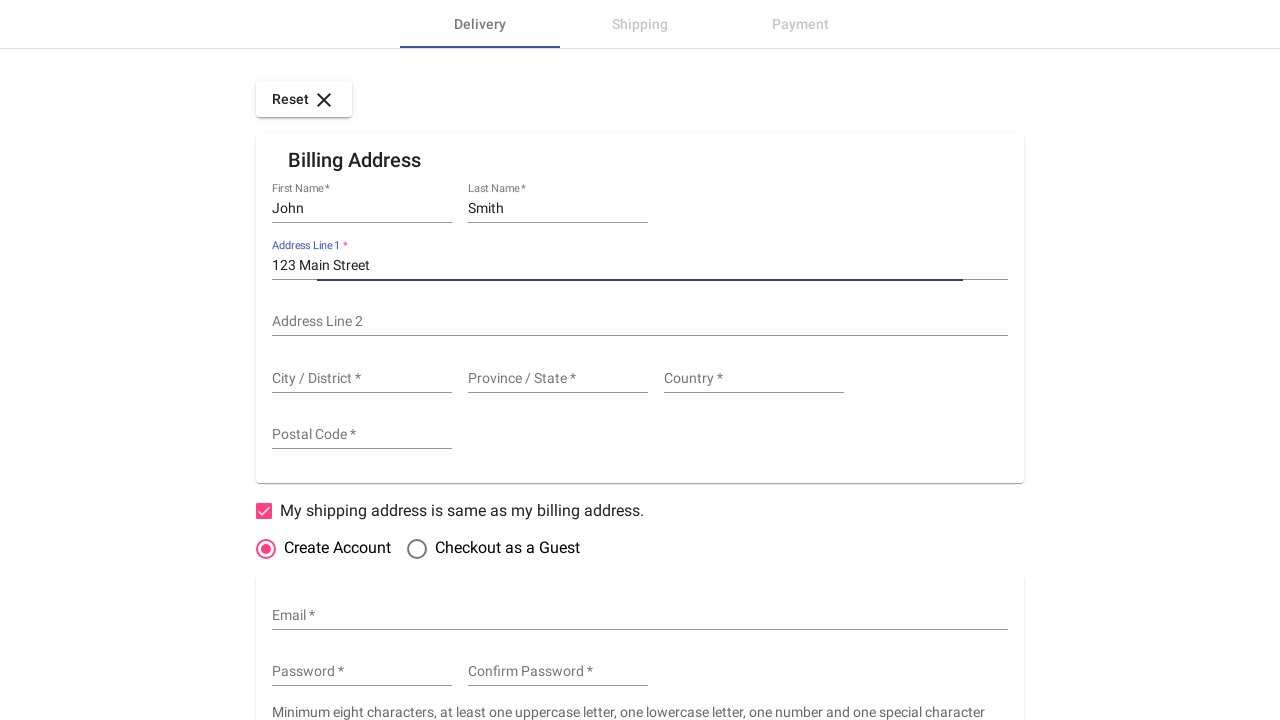

Filled city with 'New York' on input[formcontrolname='city']
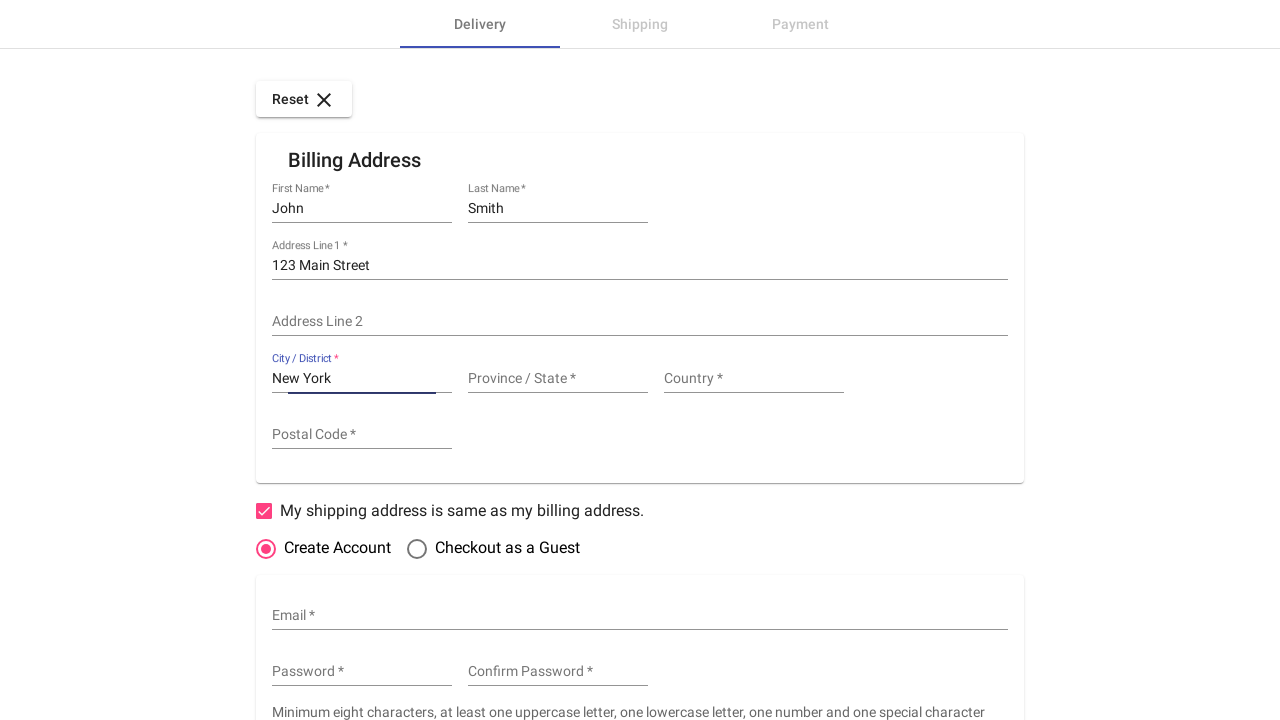

Filled province with 'NY' on input[formcontrolname='province']
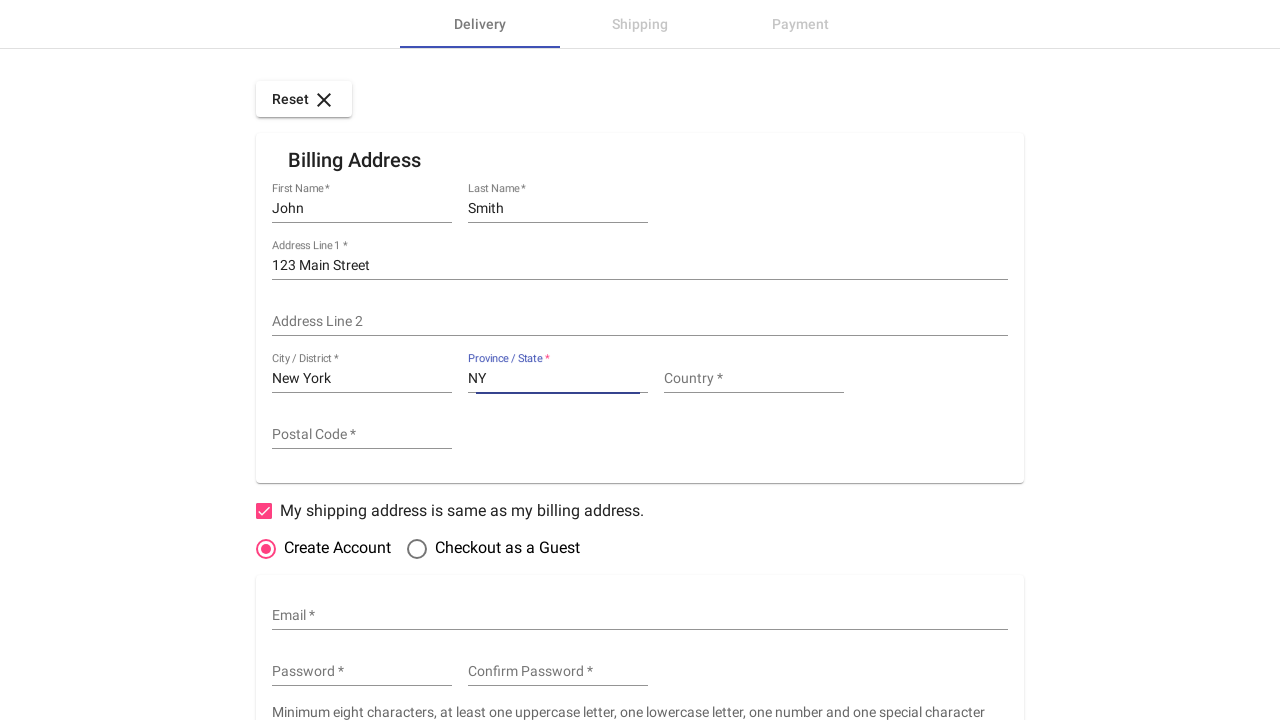

Filled country with 'United States' on input[formcontrolname='country']
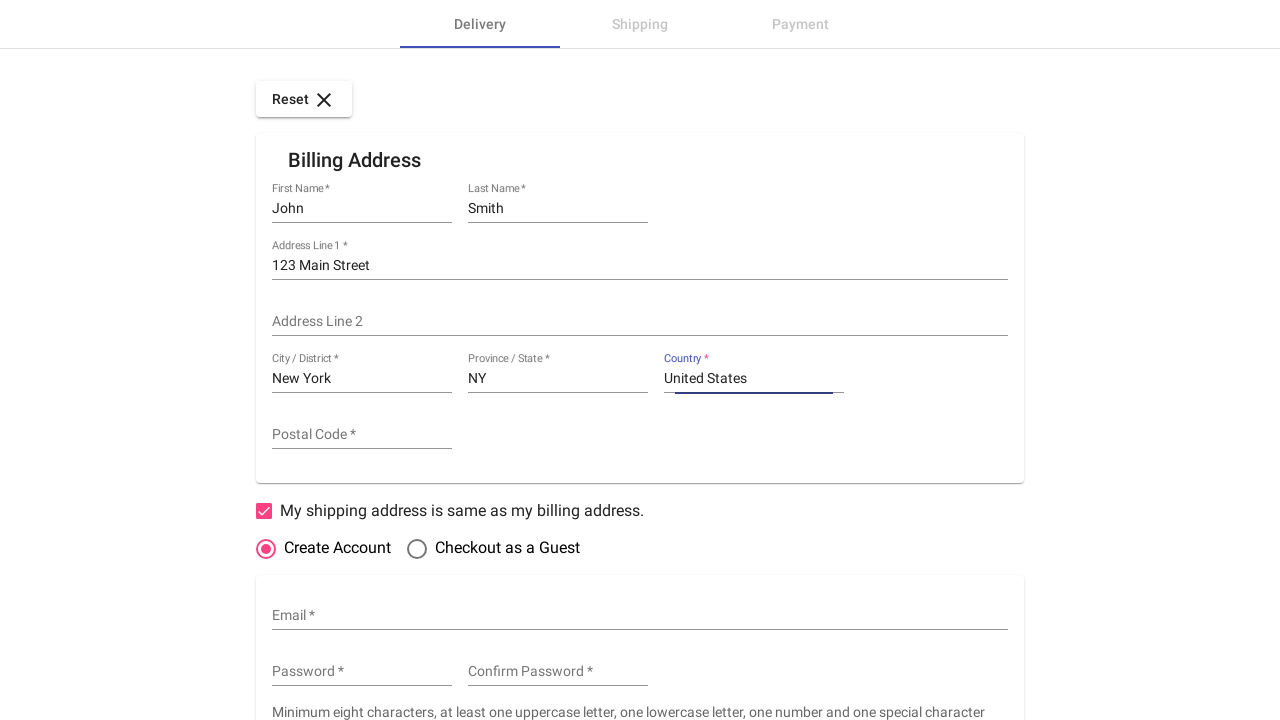

Filled postal code with '10001' on input[formcontrolname='postalCode']
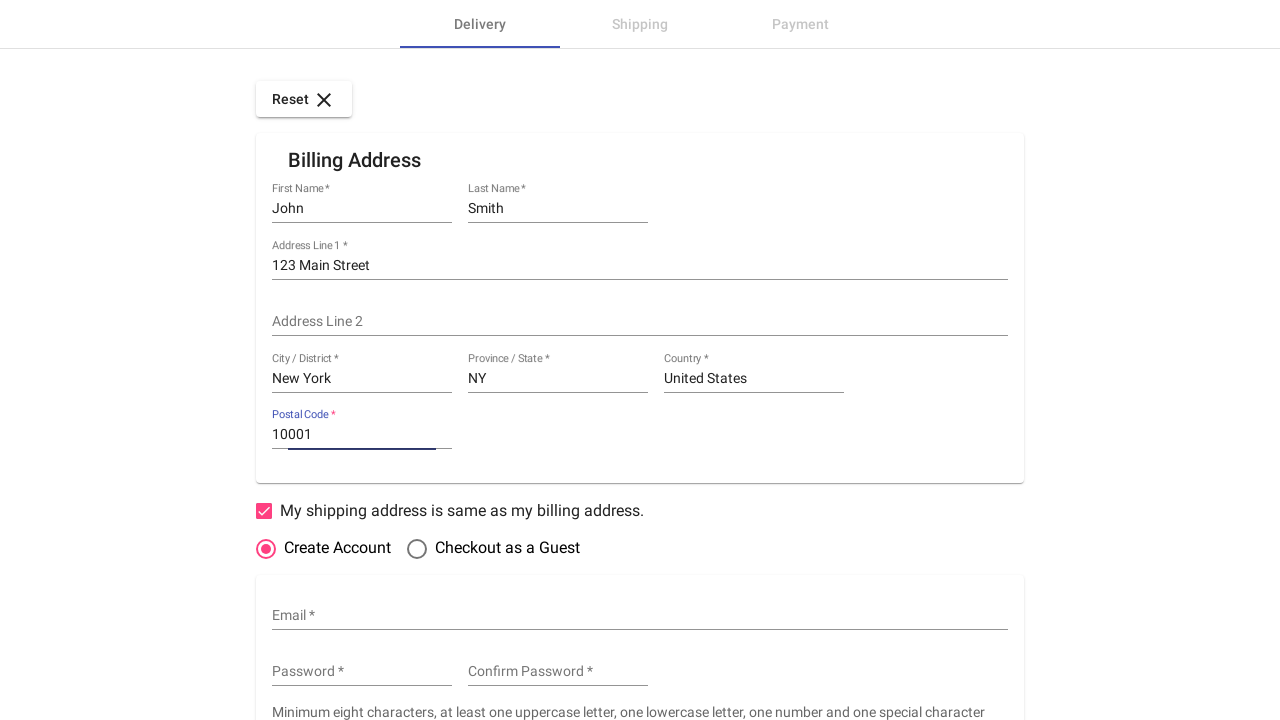

Selected checkout as guest option at (494, 548) on mat-radio-button >> nth=1
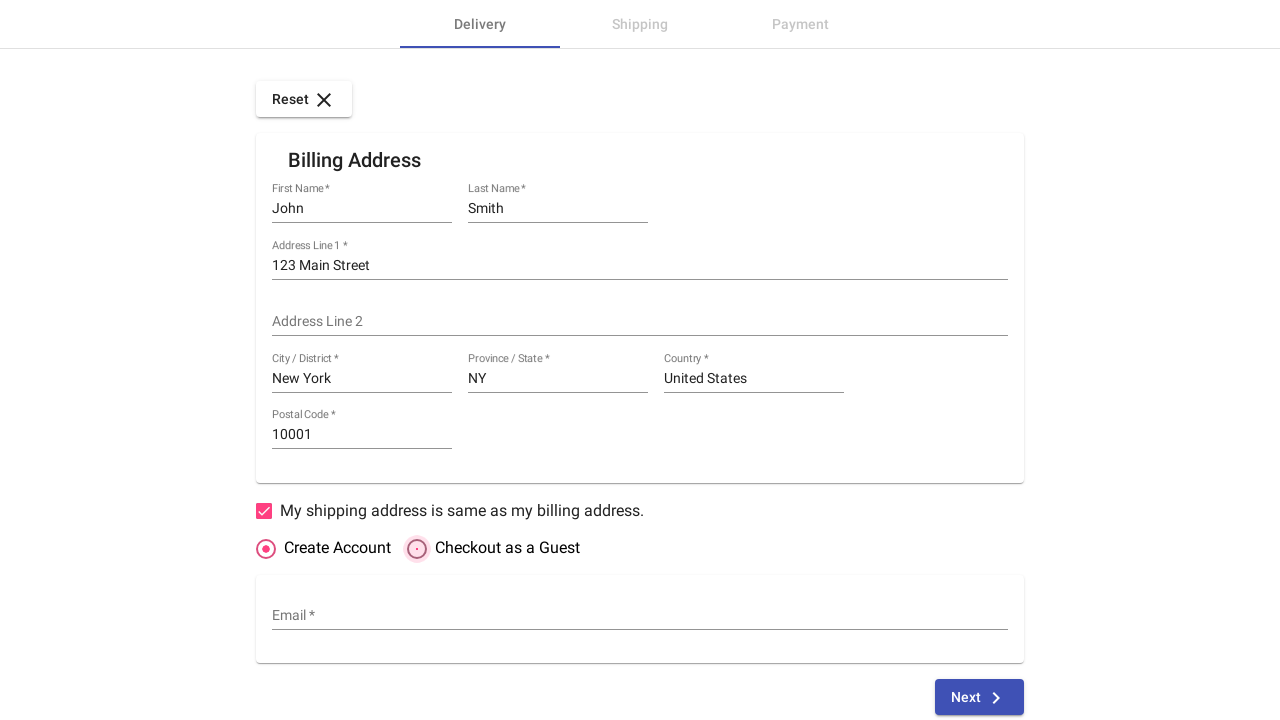

Filled email with 'john.smith@example.com' on input[formcontrolname='email']
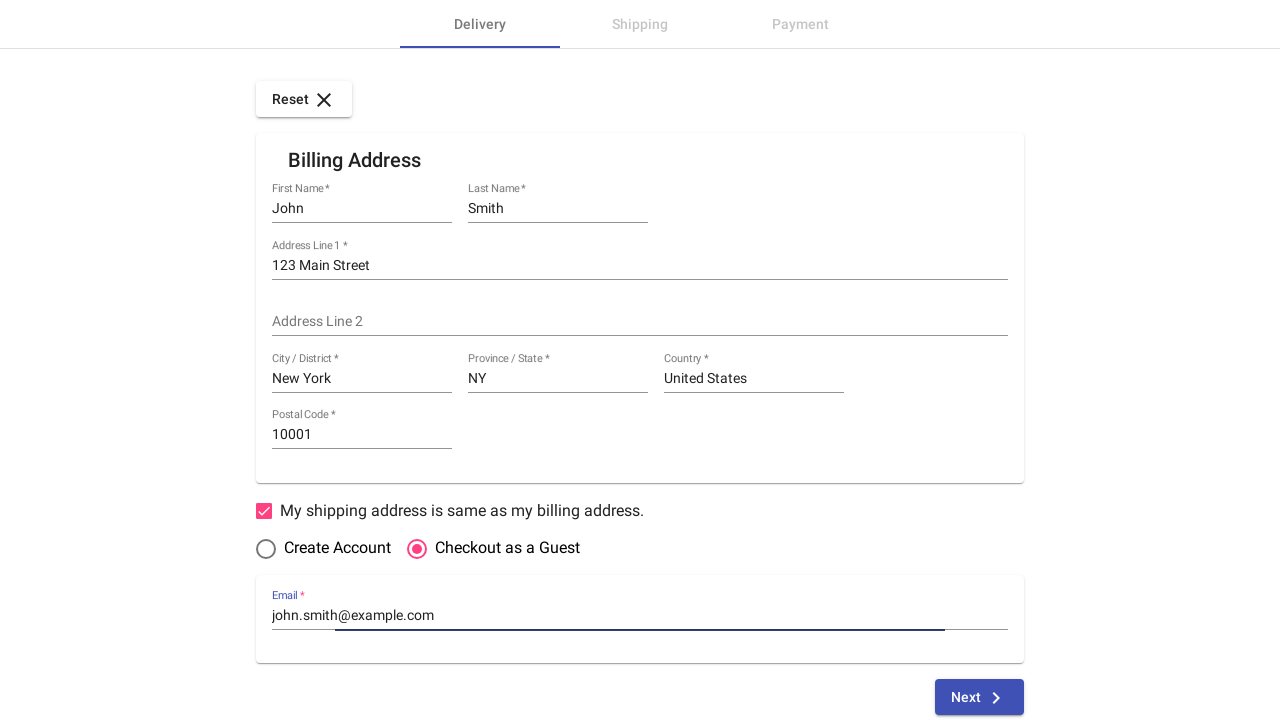

Clicked primary button to submit delivery form at (980, 697) on button[color='primary']
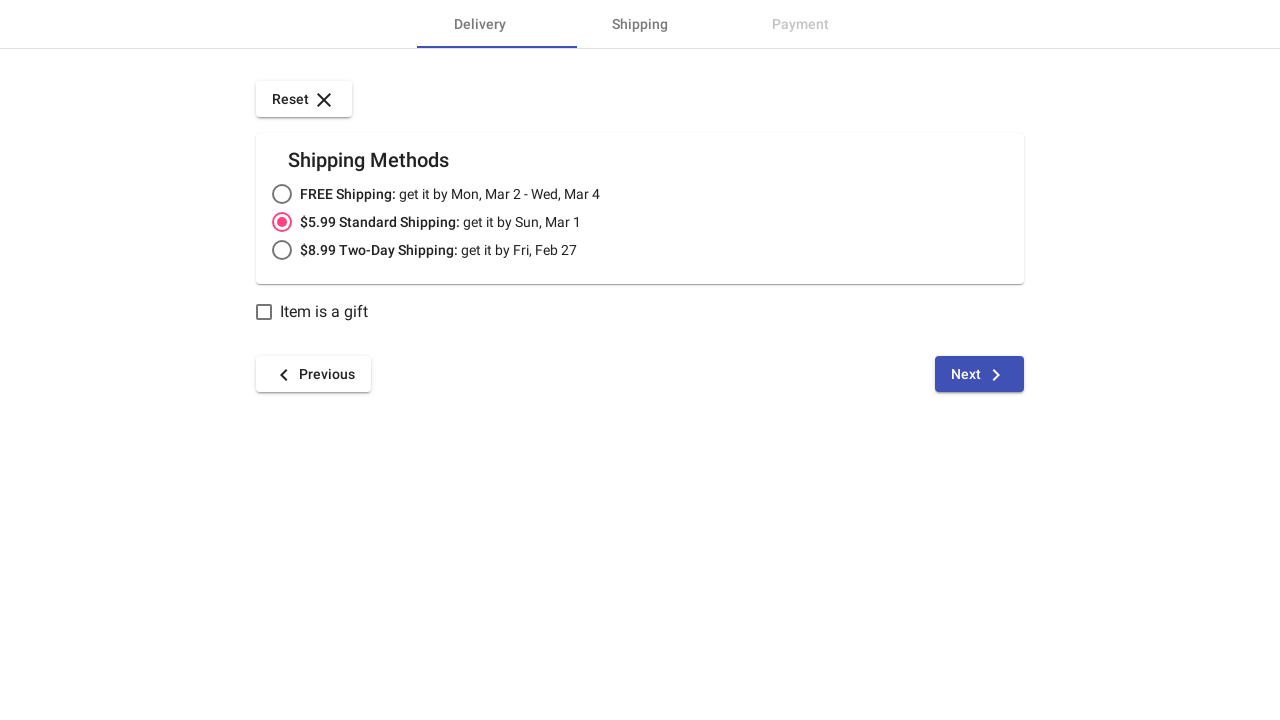

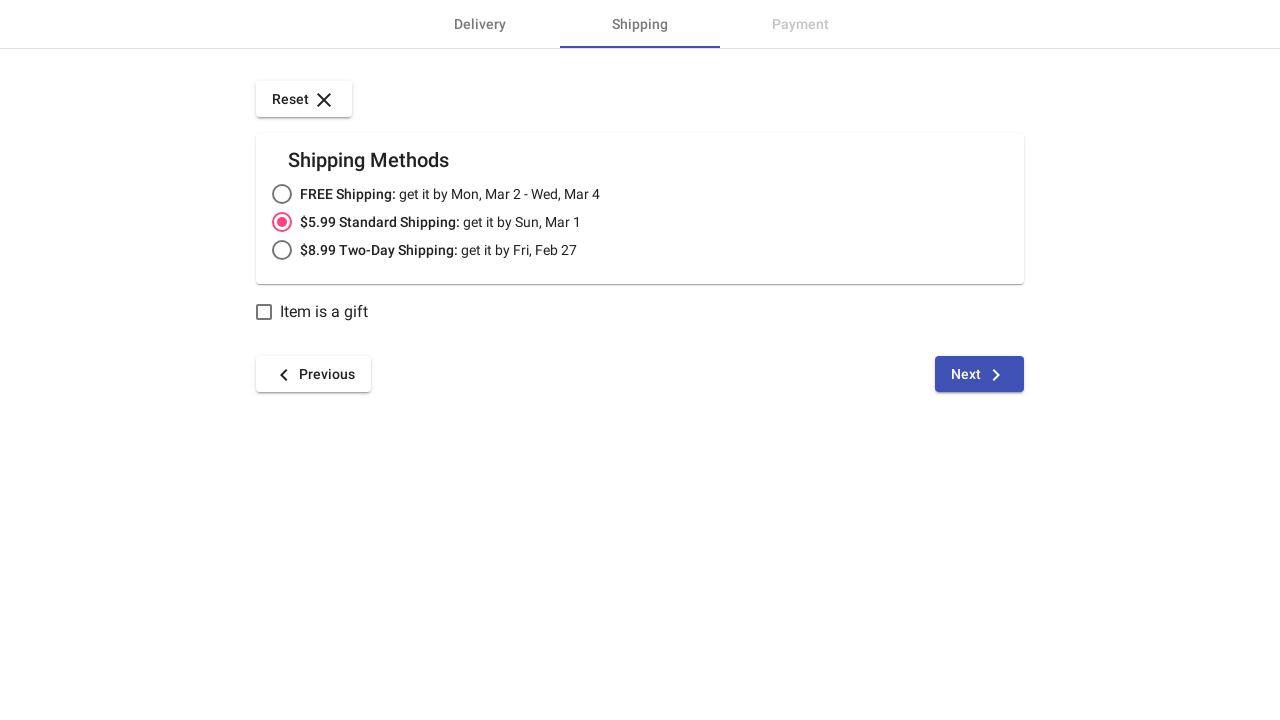